Tests date picker functionality on a dummy ticket form by selecting a specific date of birth (April 24, 1991)

Starting URL: https://www.dummyticket.com/dummy-ticket-for-visa-application/

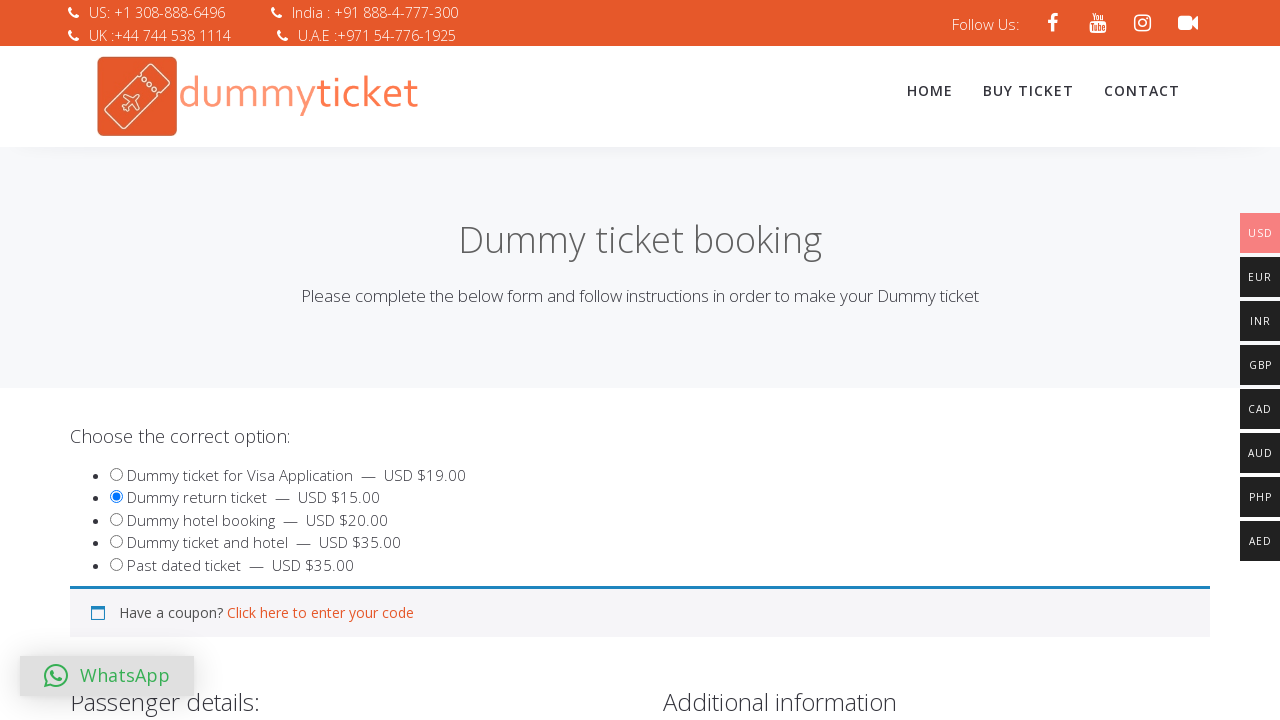

Clicked on date of birth field to open date picker at (344, 360) on #dob
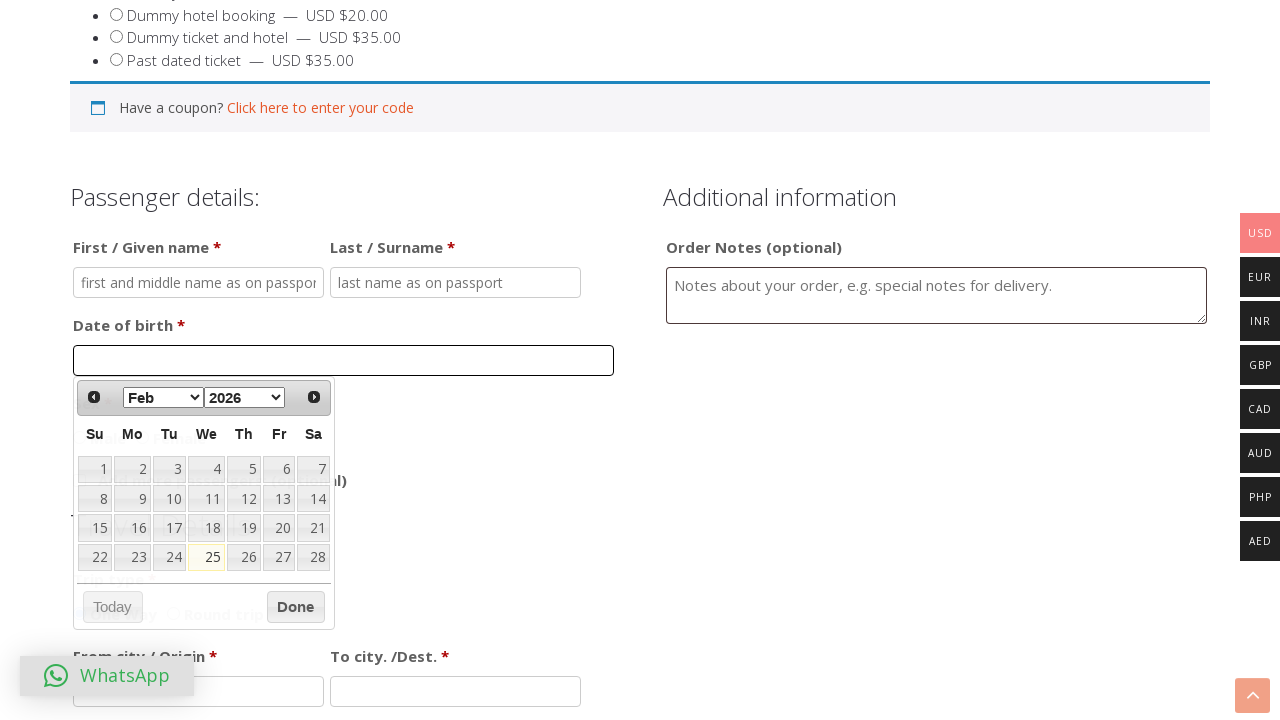

Selected April from month dropdown on select[aria-label='Select month']
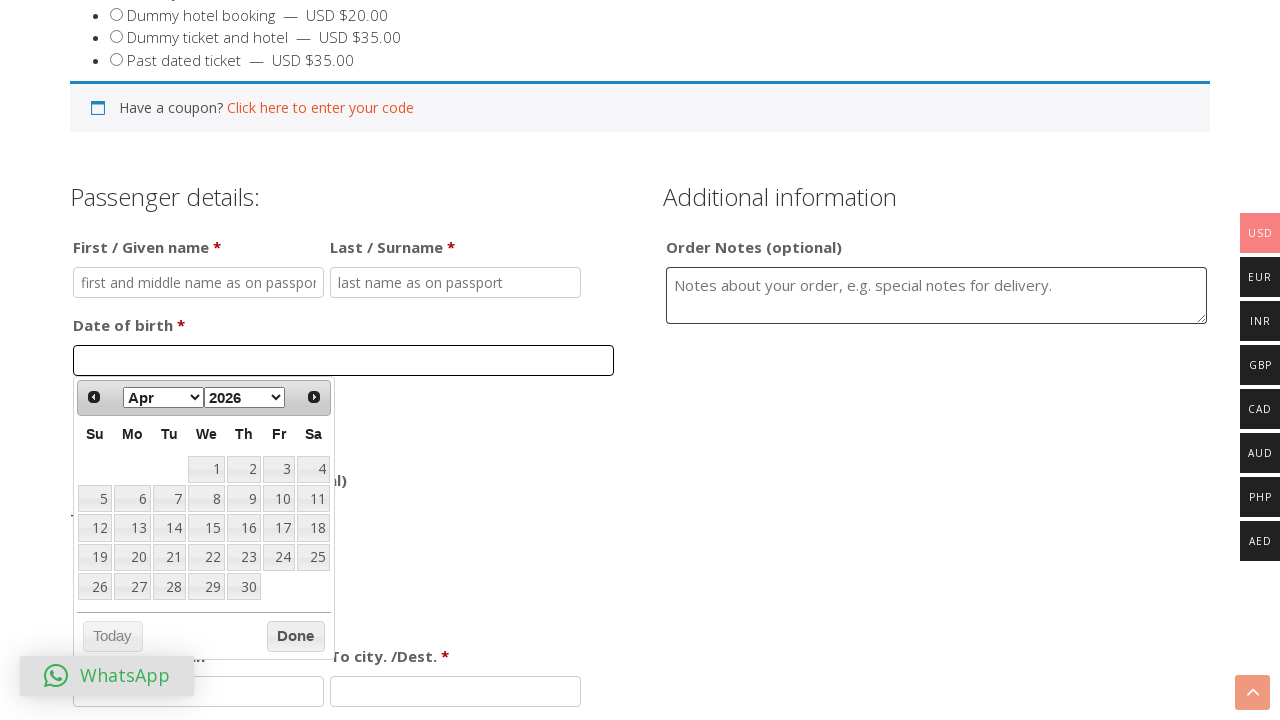

Selected 1991 from year dropdown on select[aria-label='Select year']
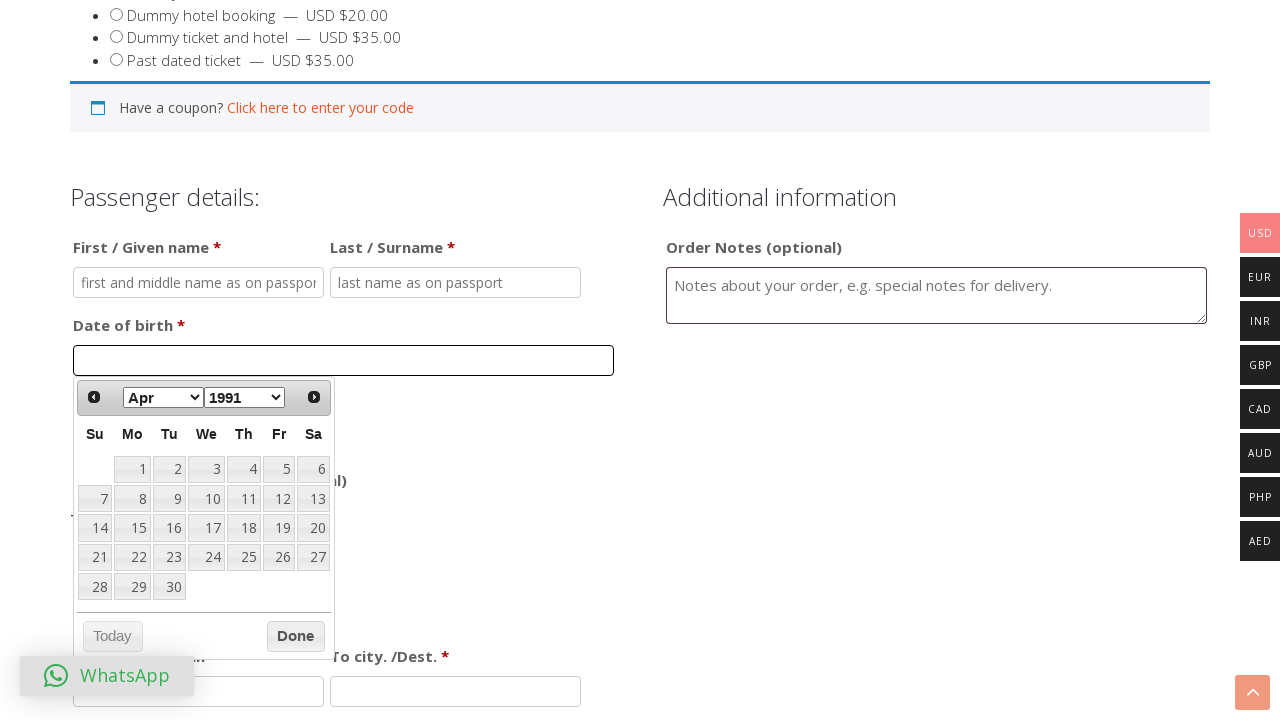

Selected the 24th day from date picker calendar at (206, 557) on xpath=//table[@class='ui-datepicker-calendar']/tbody/tr/td/a[text()='24']
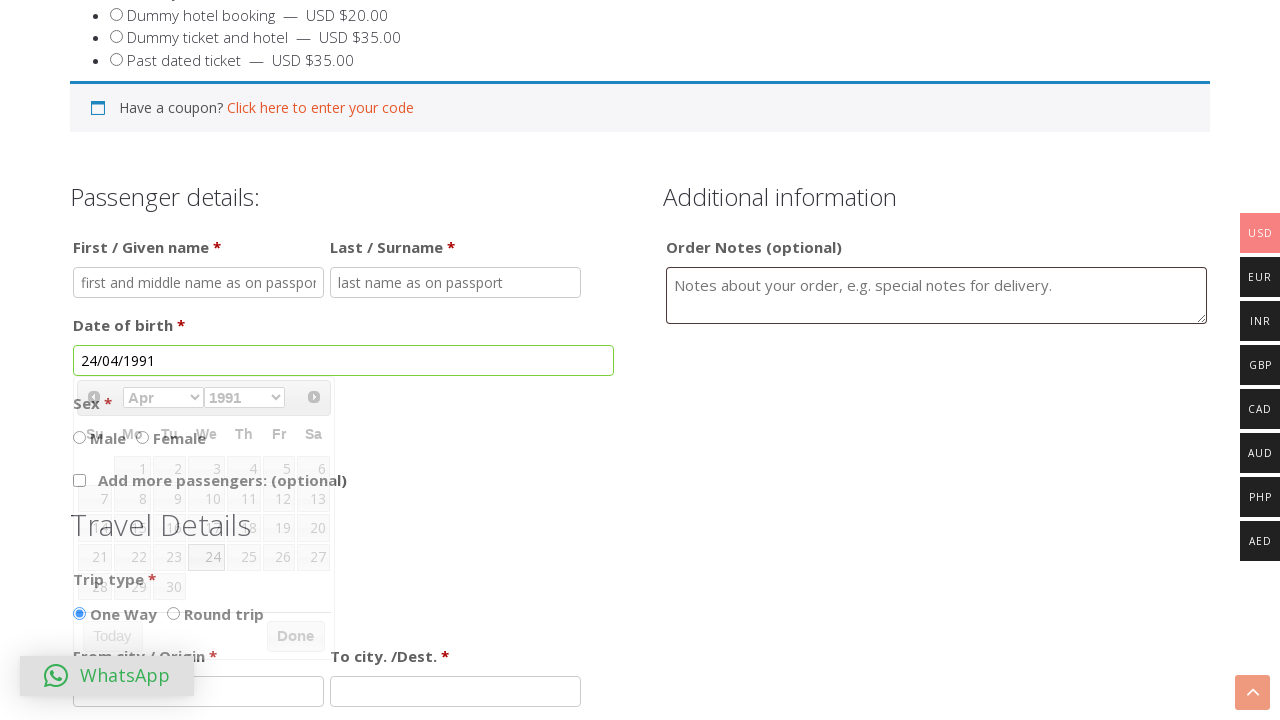

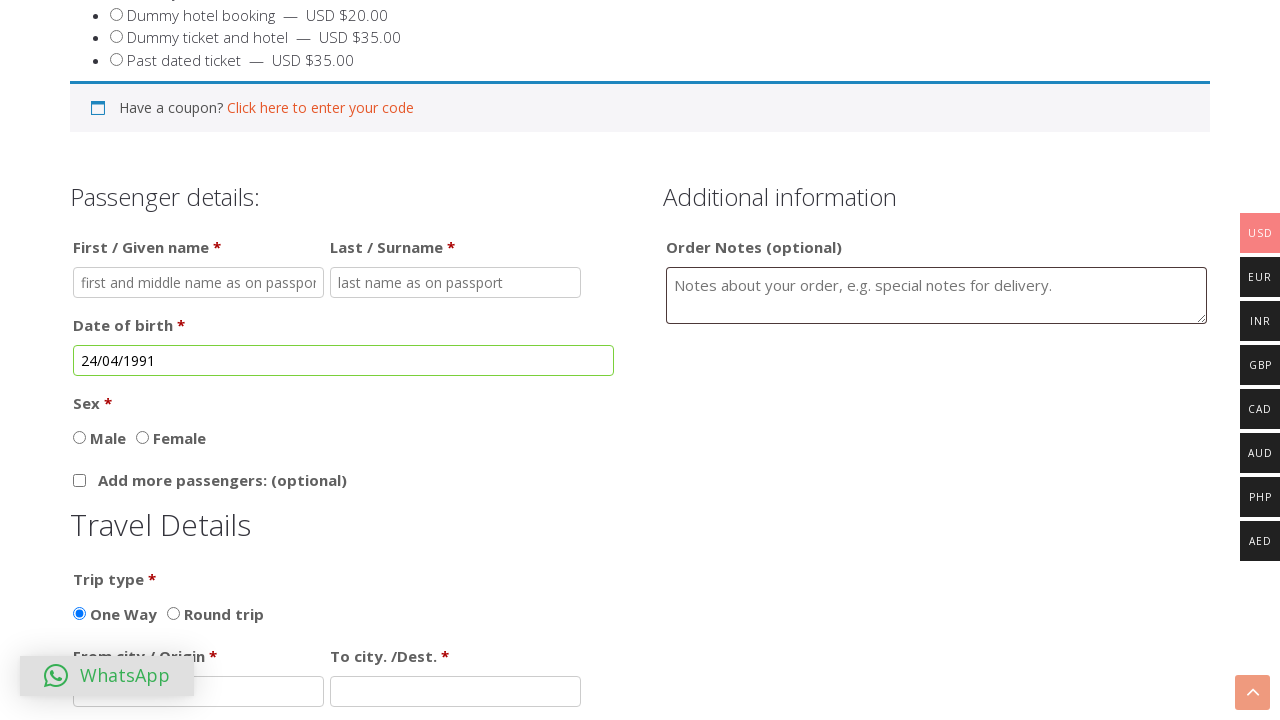